Tests the DemoQA text box form by filling in the full name and email fields, submitting the form, and verifying the results are displayed correctly.

Starting URL: https://demoqa.com/text-box

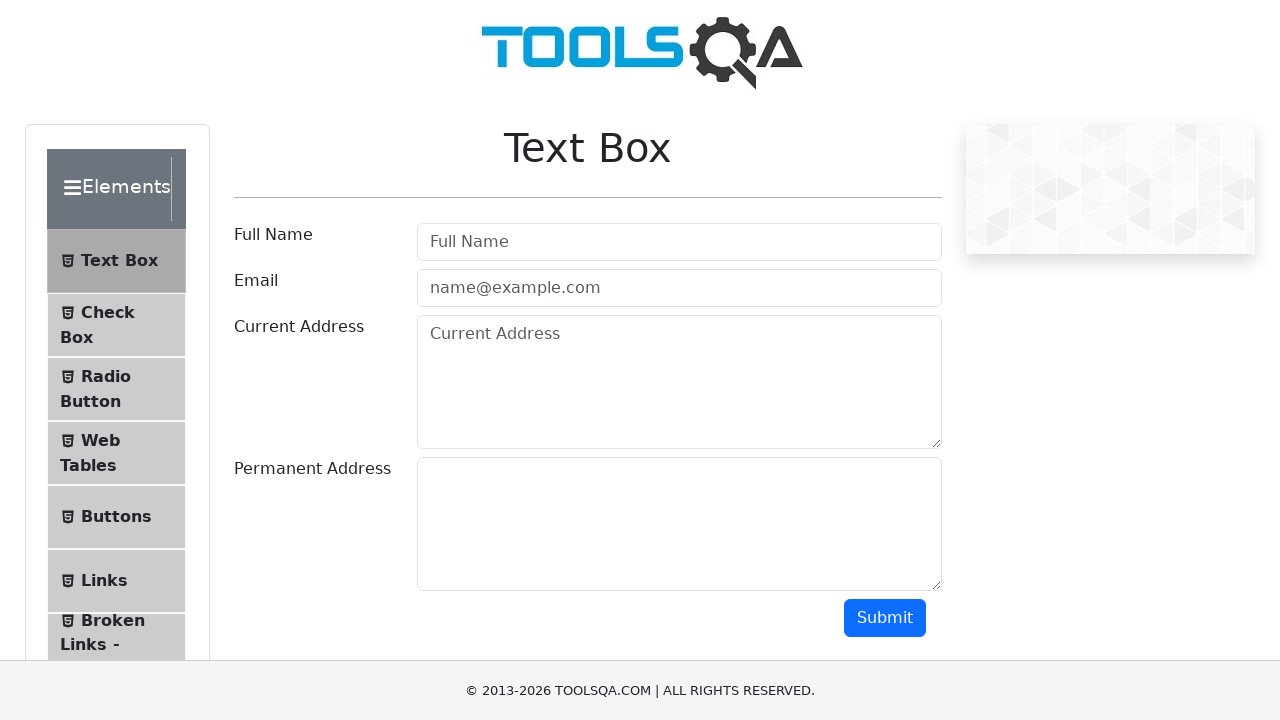

Cleared the full name input field on #userName
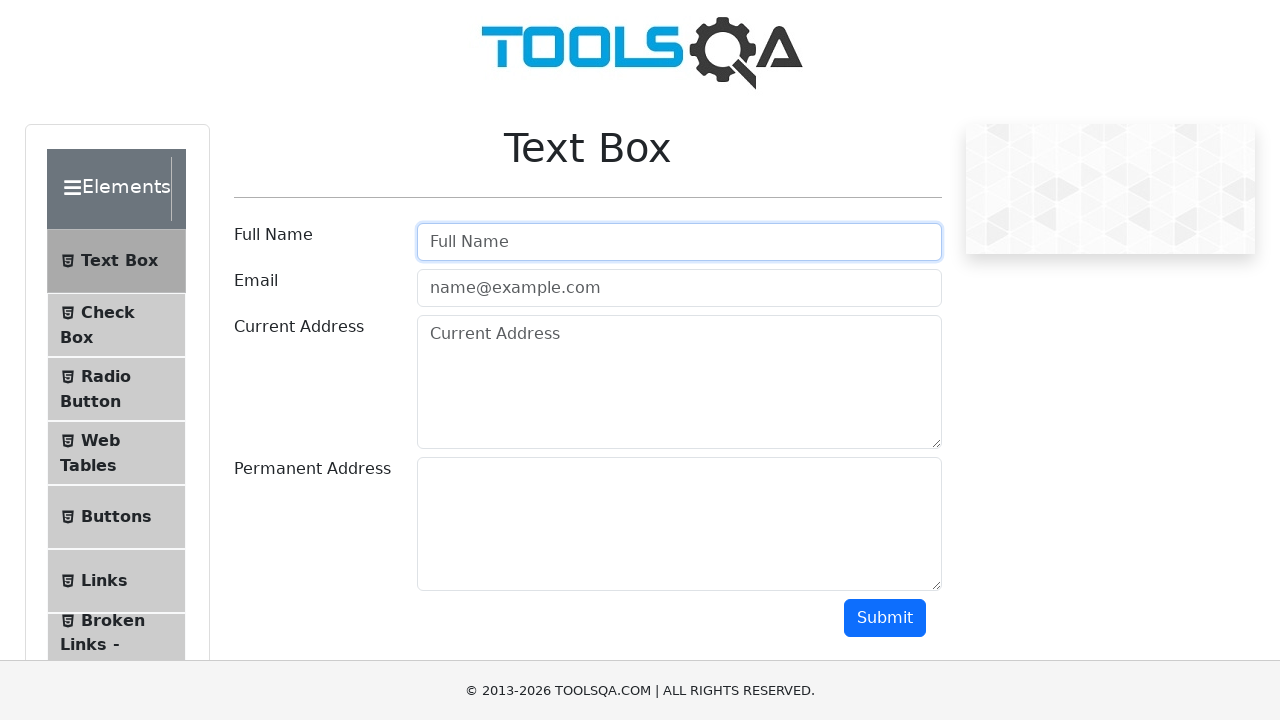

Filled full name field with 'John Smith' on #userName
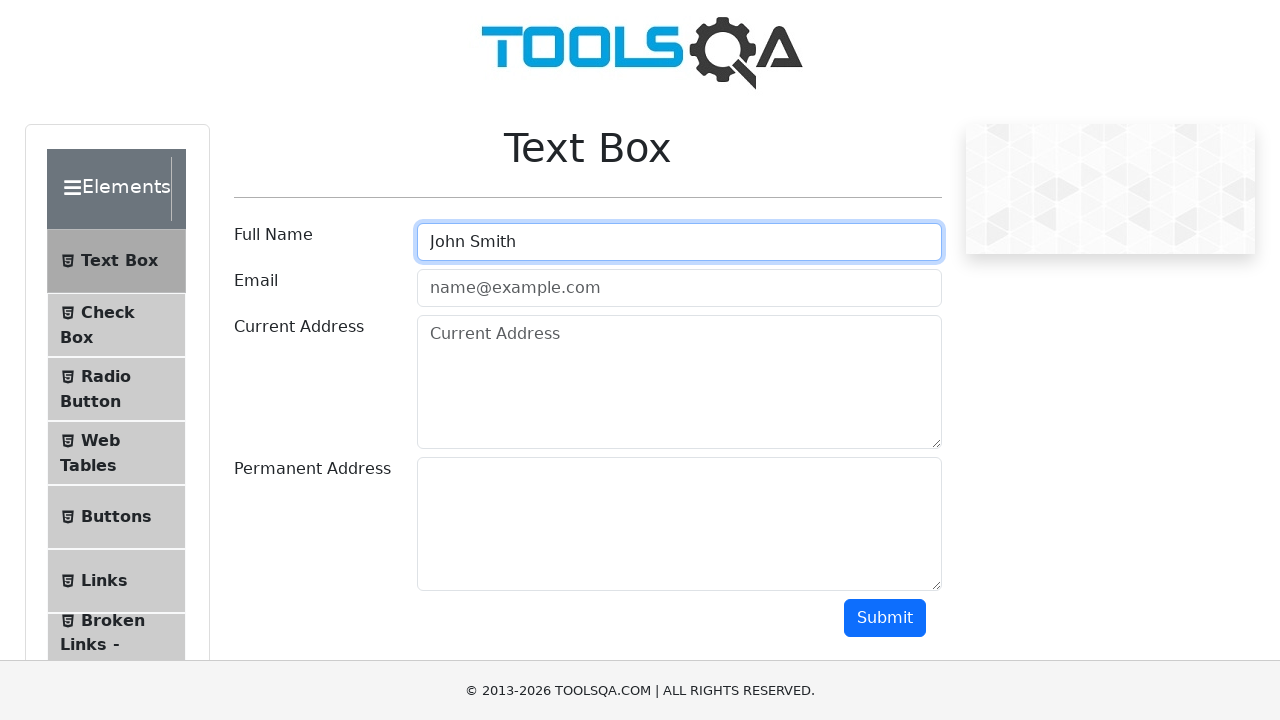

Cleared the email input field on #userEmail
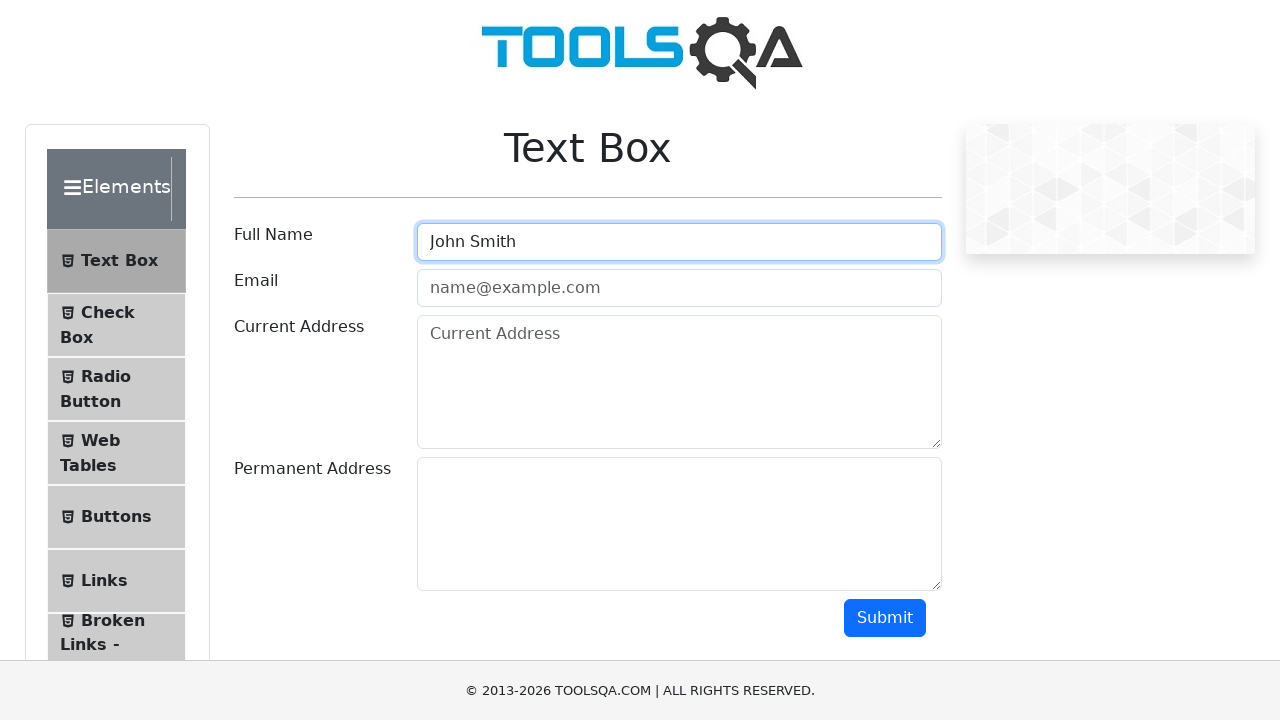

Filled email field with 'johnsmith@example.com' on #userEmail
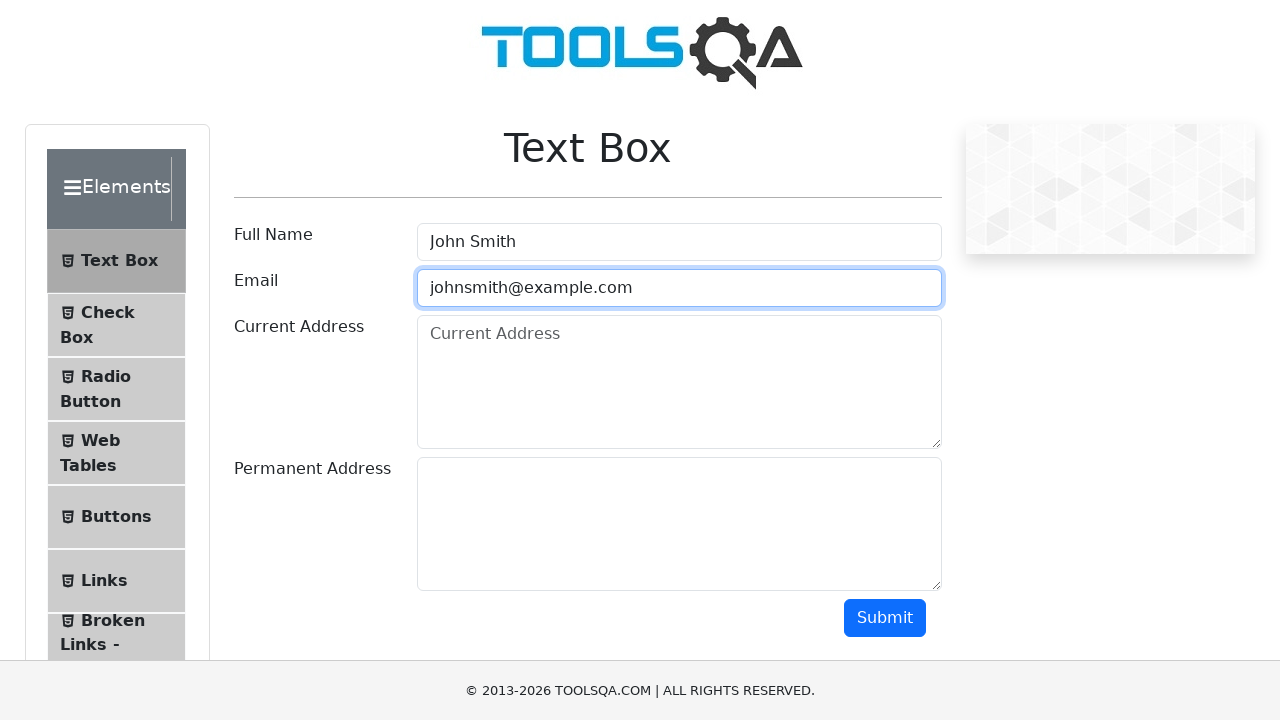

Scrolled down 300px to reveal submit button
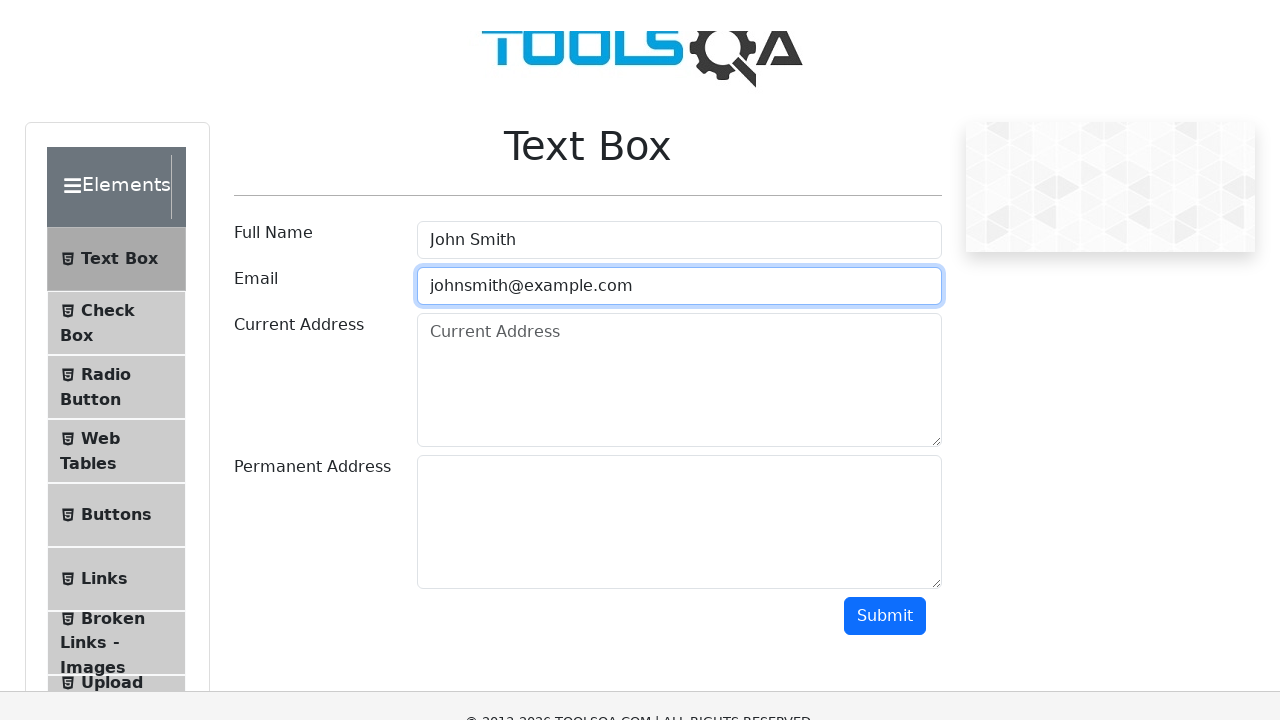

Clicked submit button to submit the form at (885, 318) on #submit
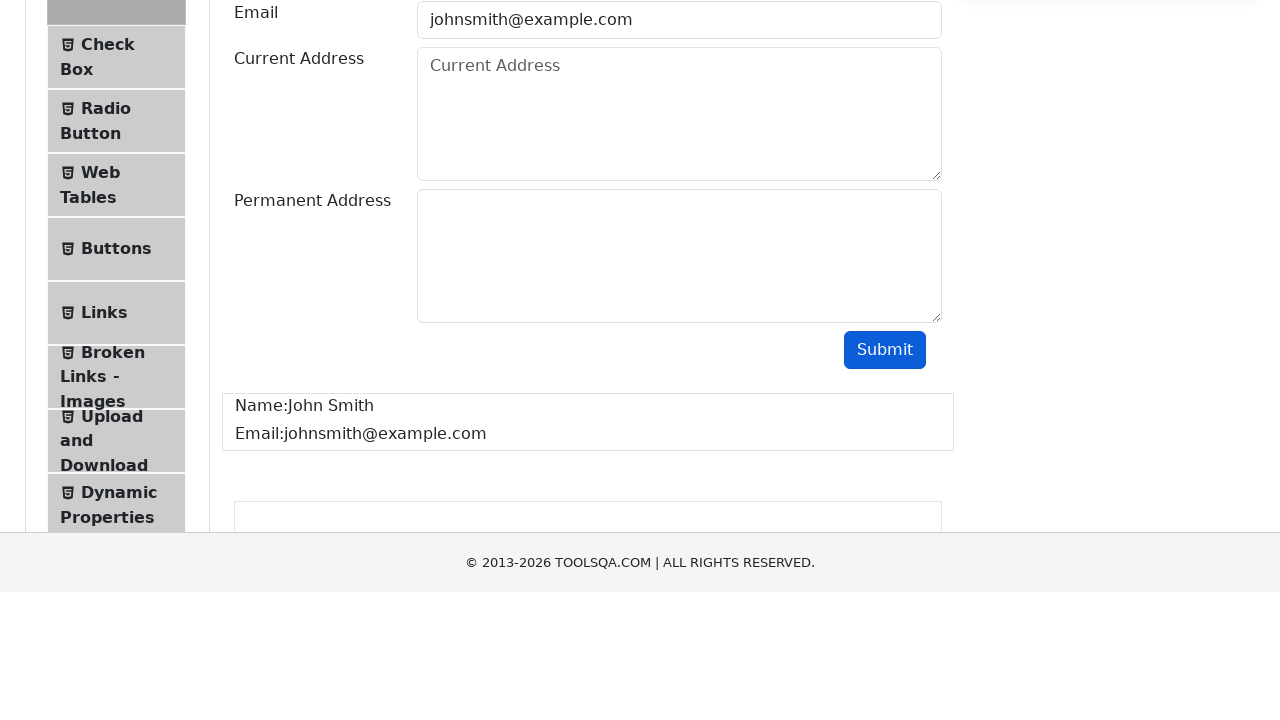

Full name result element loaded
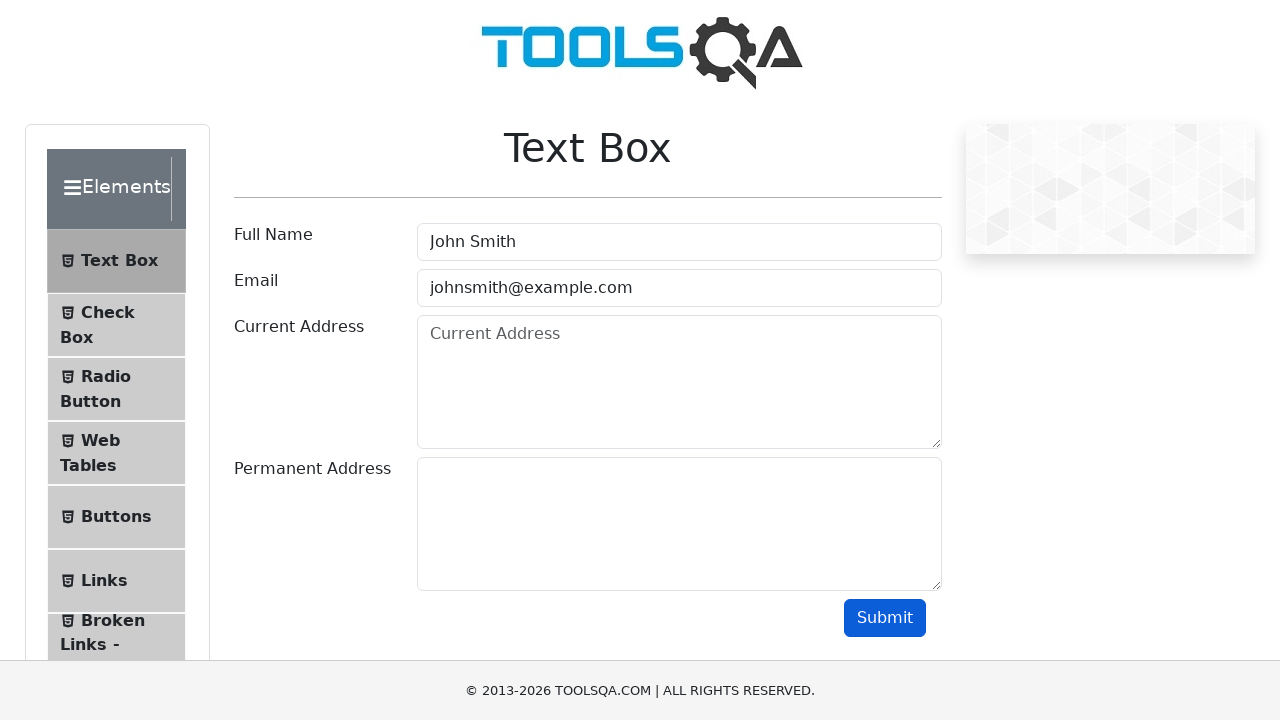

Email result element loaded
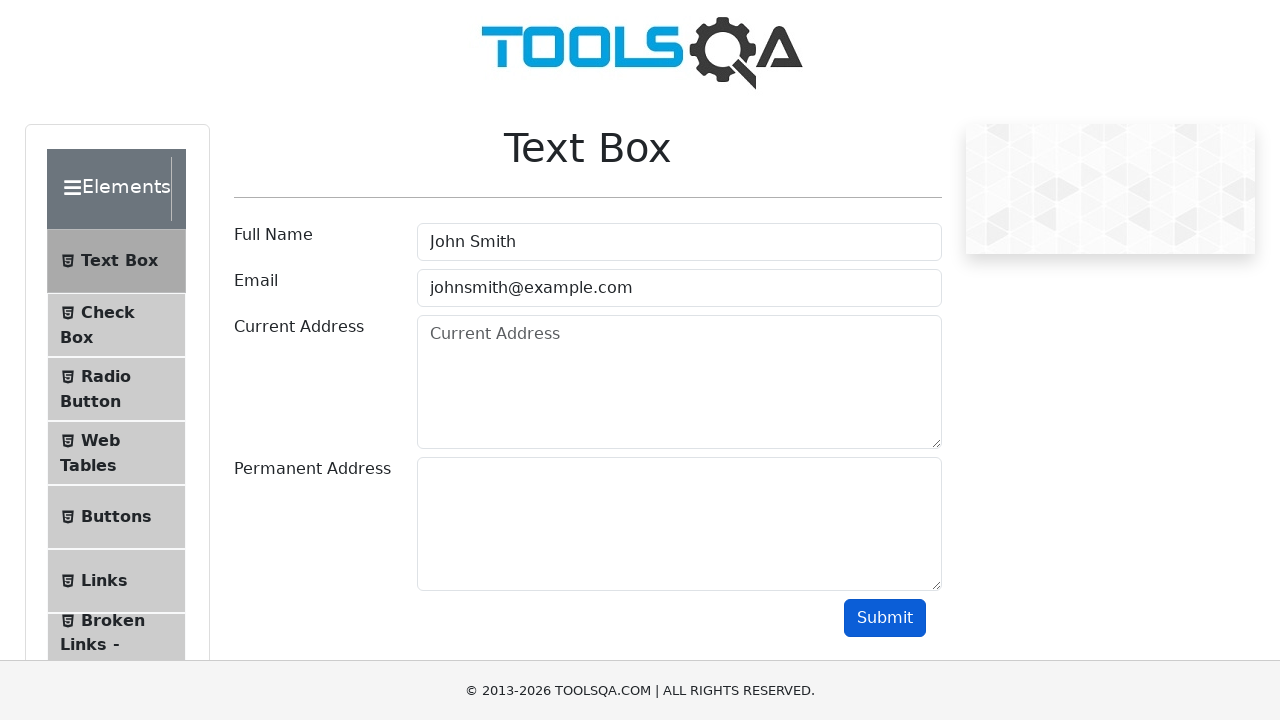

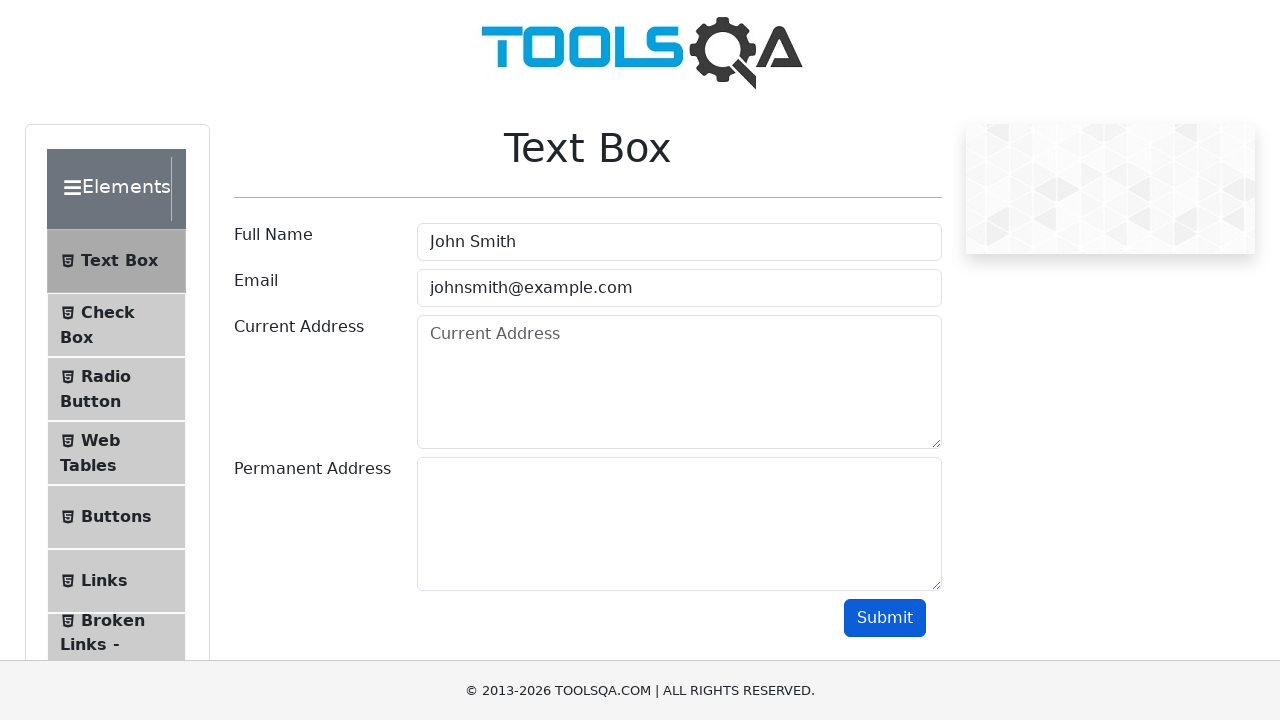